Tests language change functionality by clicking the English language link and verifying the page content changes

Starting URL: http://ludowe.instrumenty.edu.pl/pl/o-projekcie

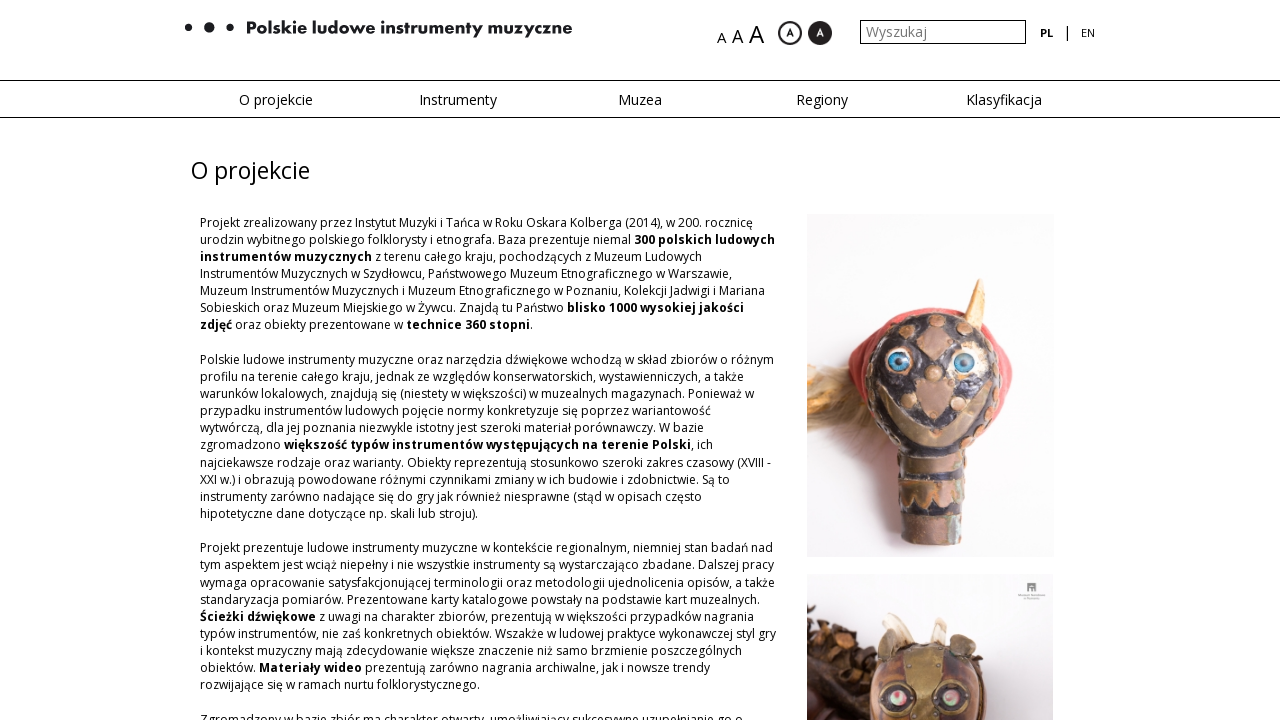

Clicked English language link at (1088, 33) on xpath=/html/body/div[2]/div[1]/div/div/div[2]/div[2]/div/ul/li[3]/a
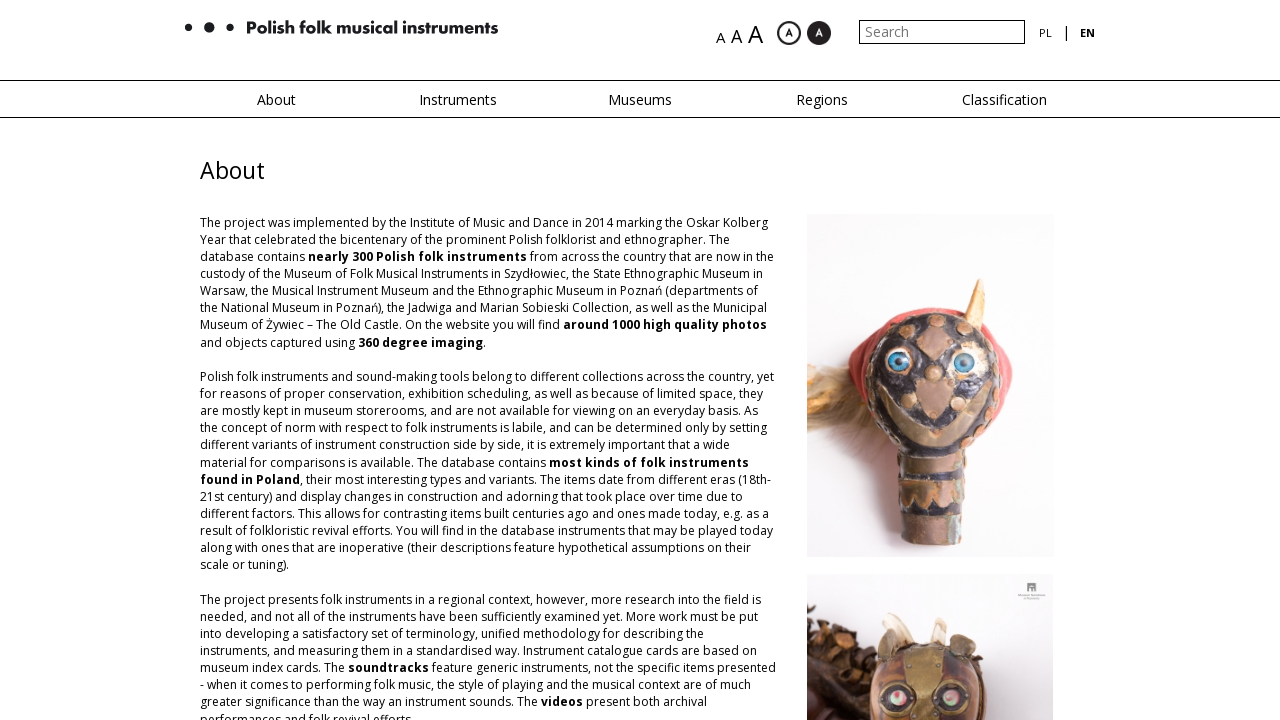

Page content changed to English language
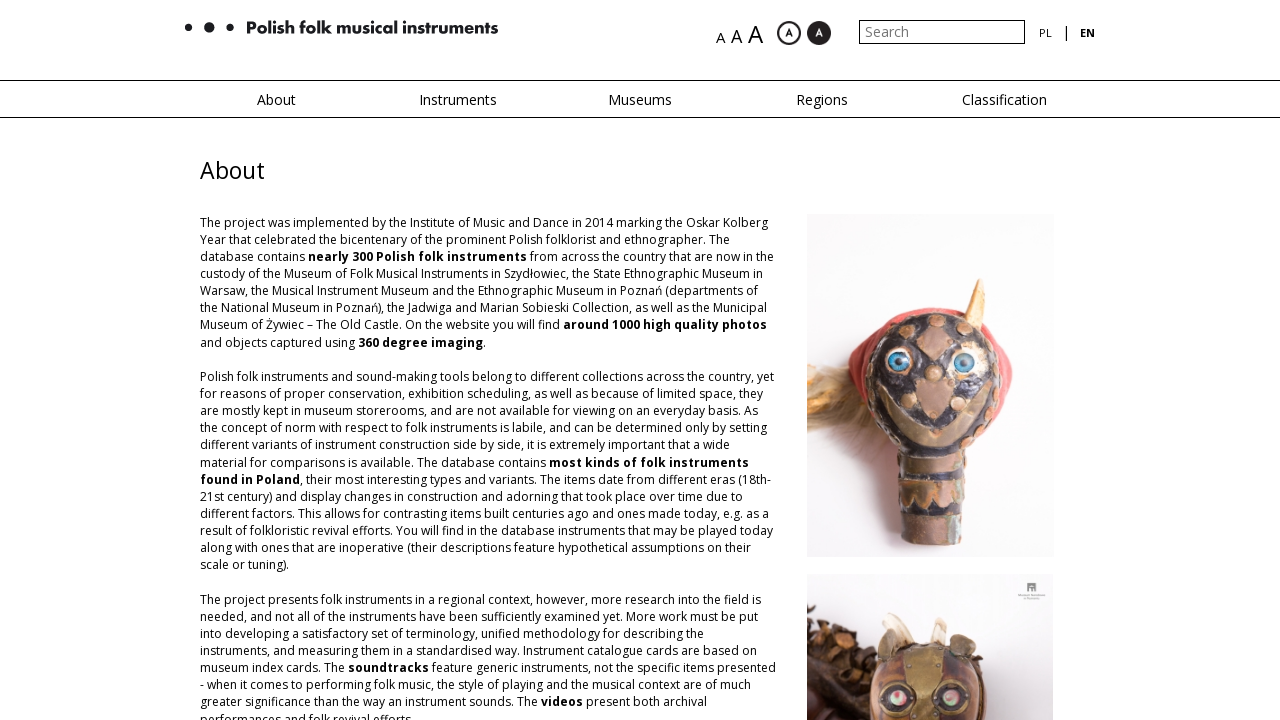

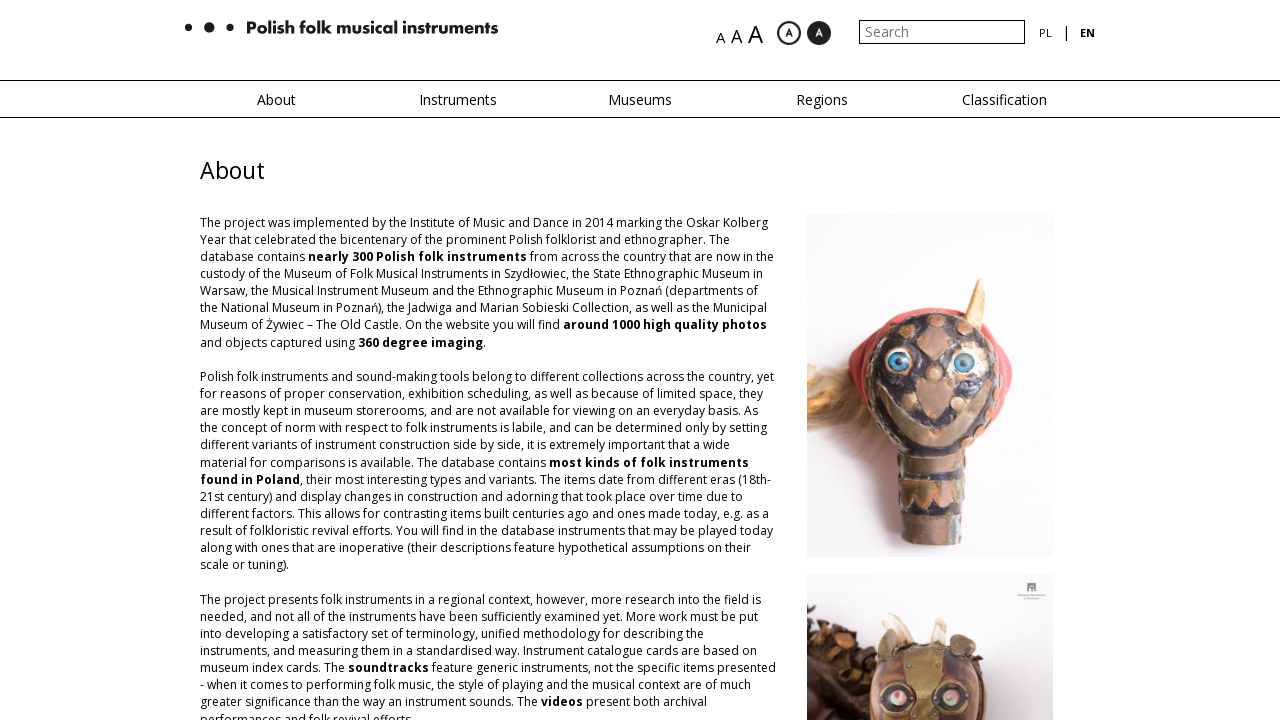